Tests pen pointer actions by moving to a pointer area element, clicking down, moving slightly, and releasing - verifies pointer events are captured correctly

Starting URL: https://selenium.dev/selenium/web/pointerActionsPage.html

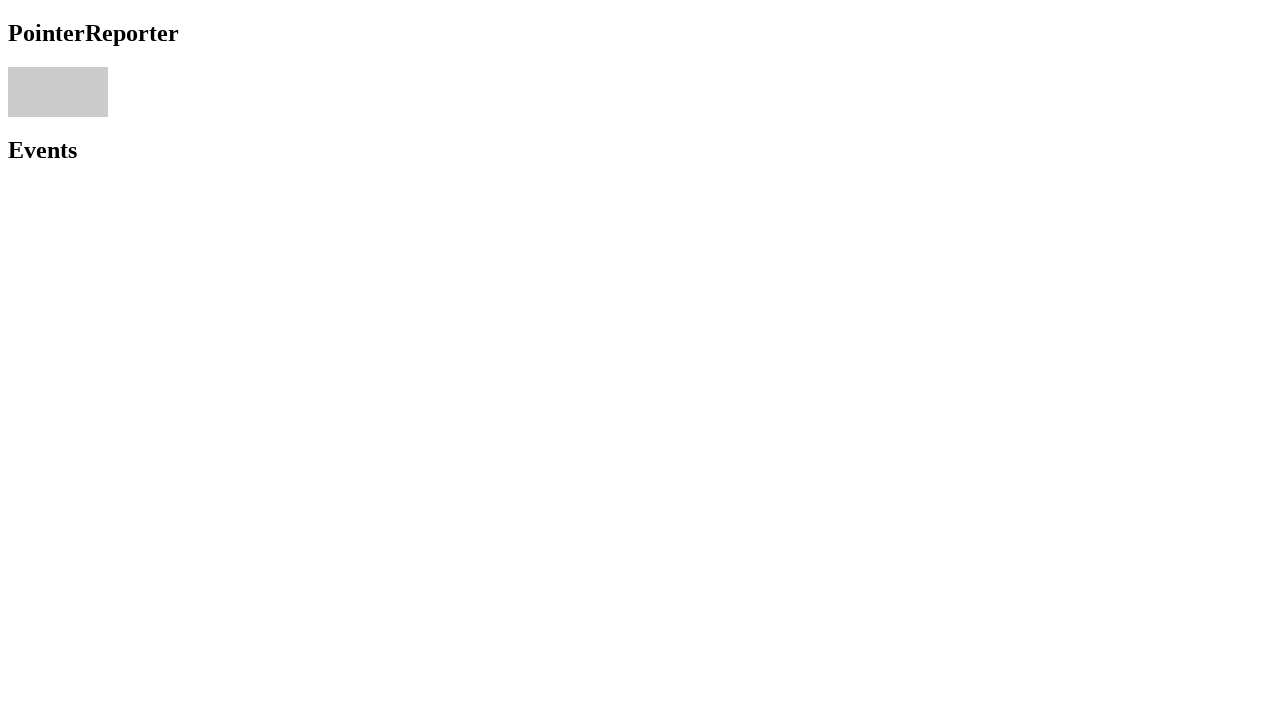

Located the pointer area element
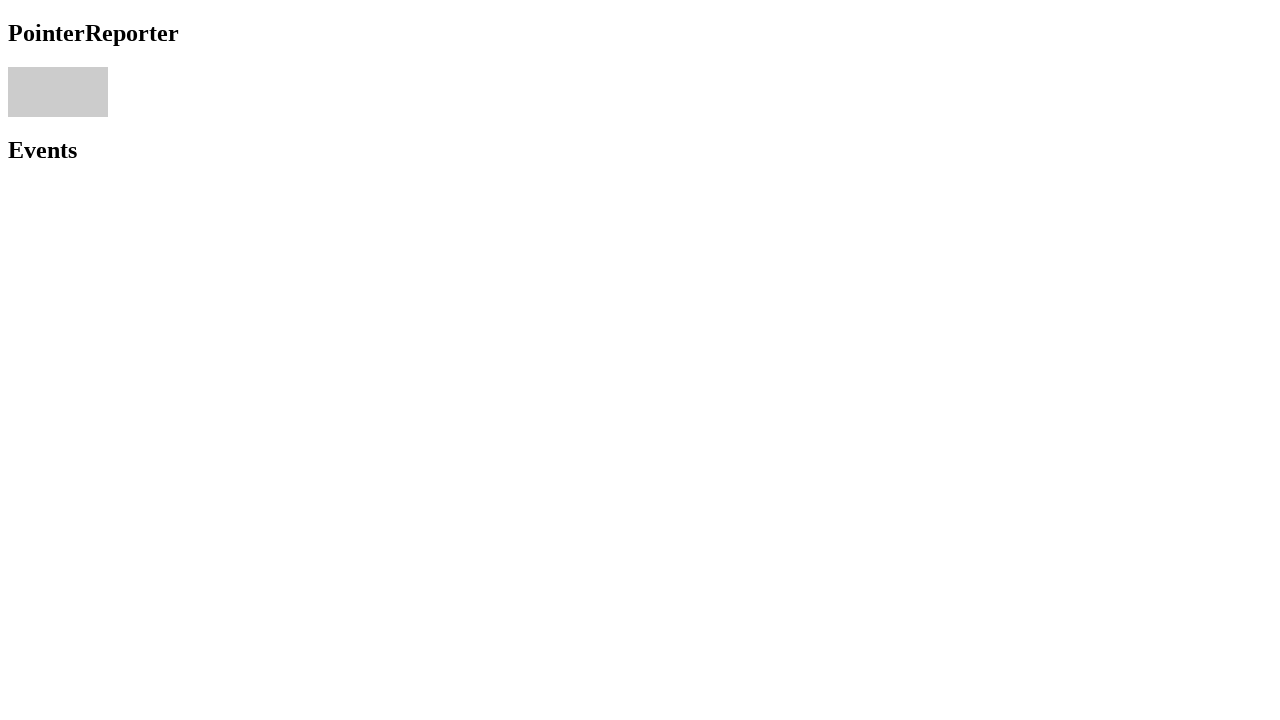

Retrieved bounding box of pointer area
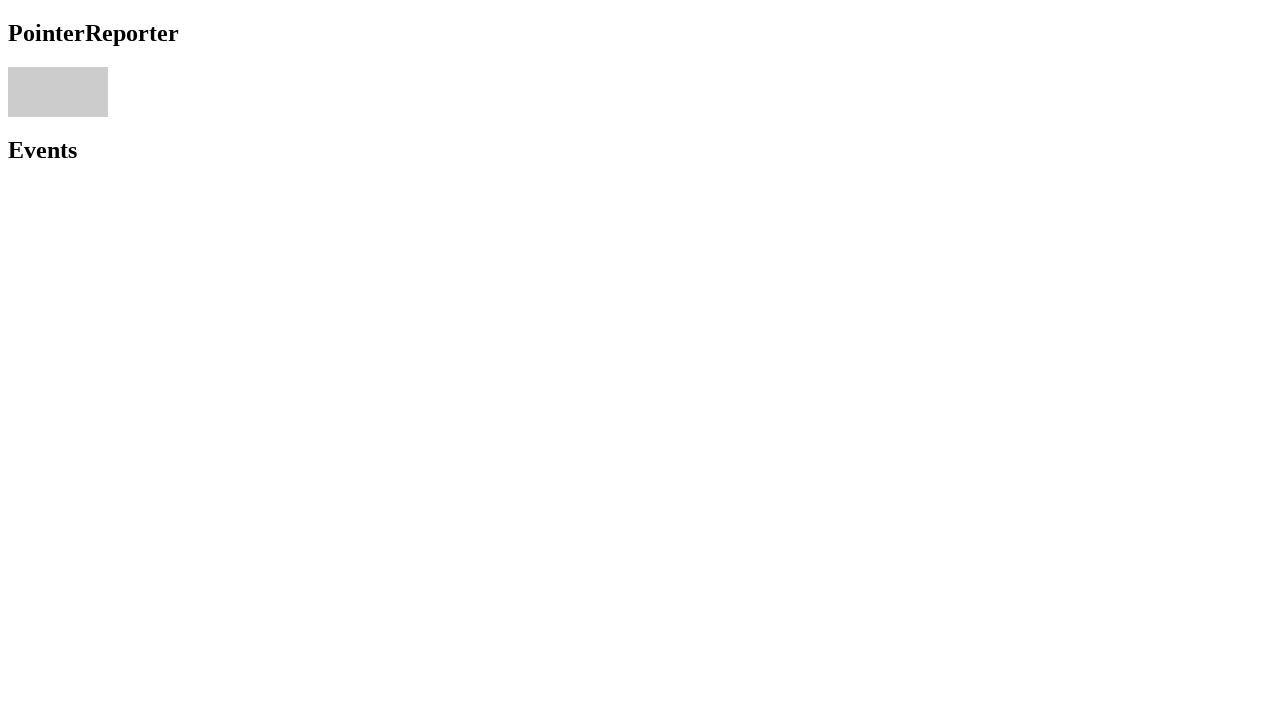

Calculated center coordinates of pointer area
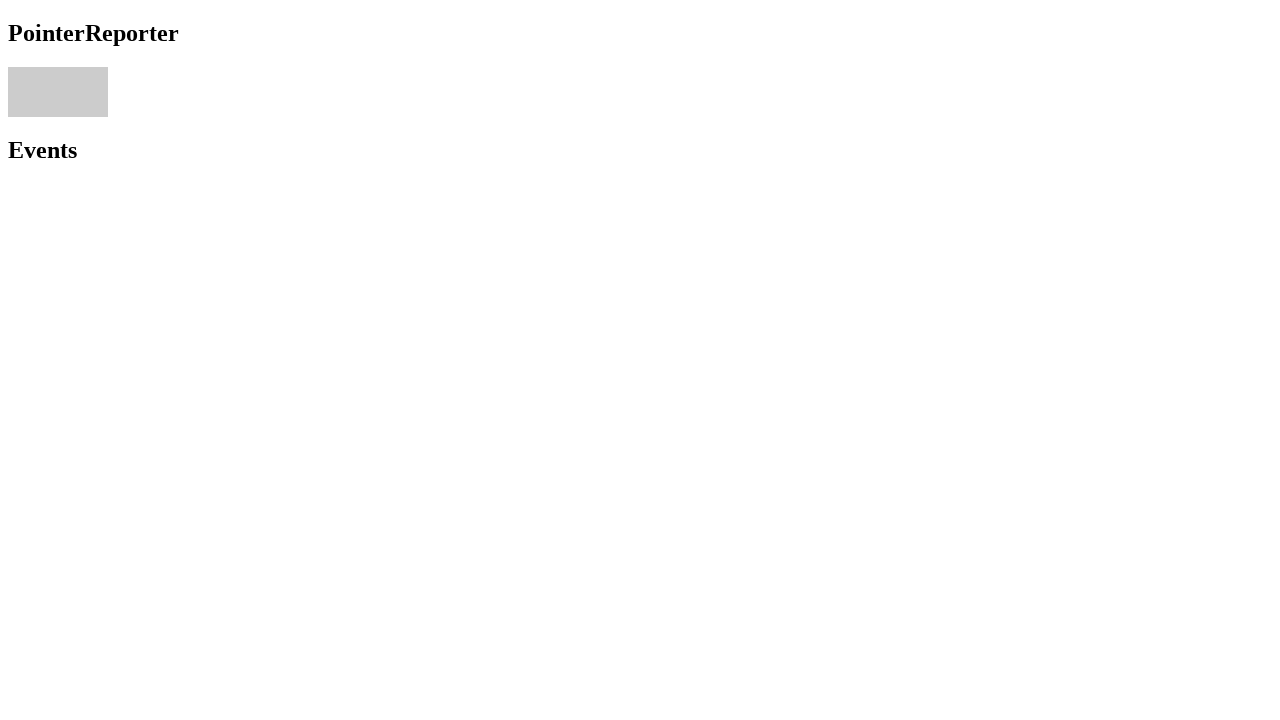

Moved mouse to center of pointer area at (58, 92)
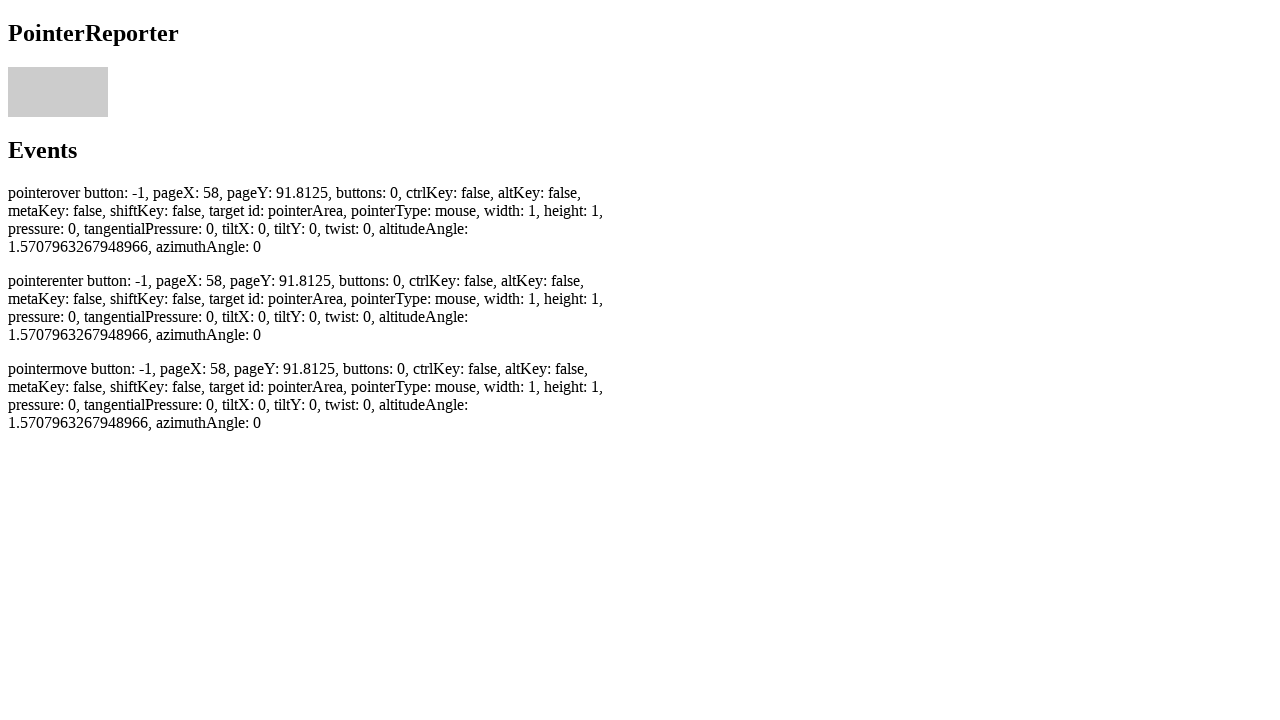

Pressed mouse button down (simulating pen down) at (58, 92)
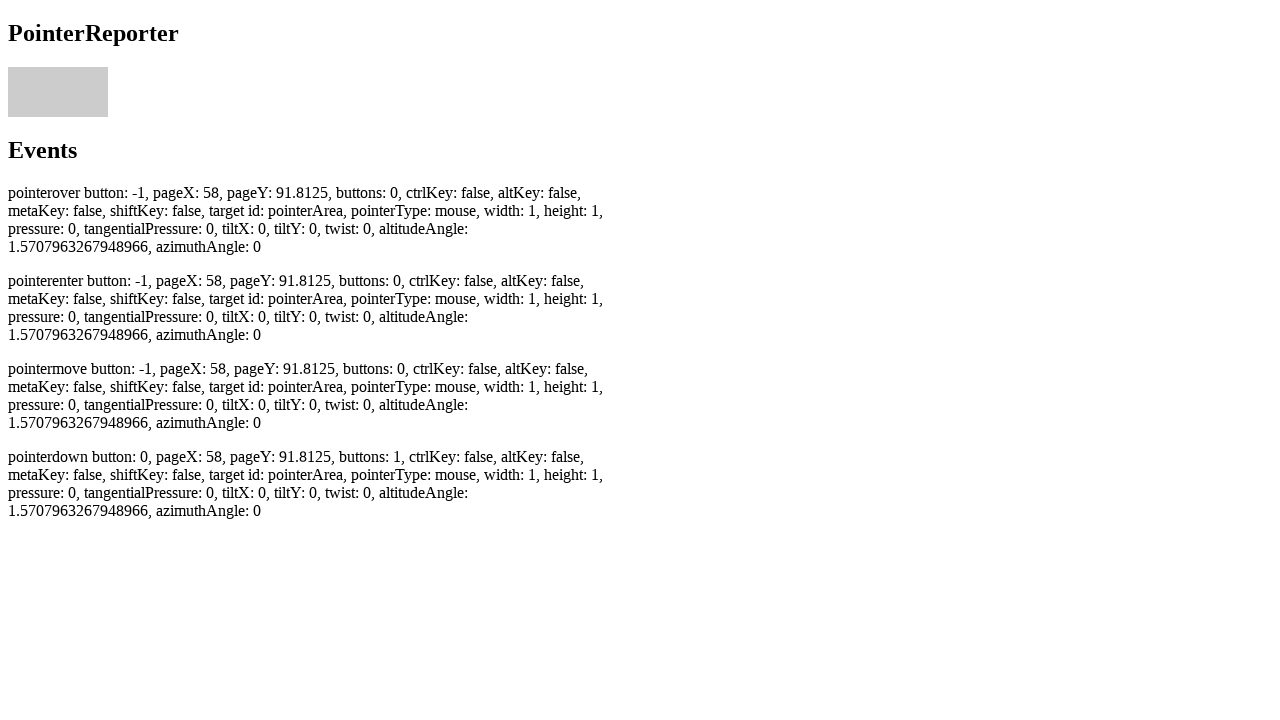

Moved mouse 2 pixels from center position at (60, 94)
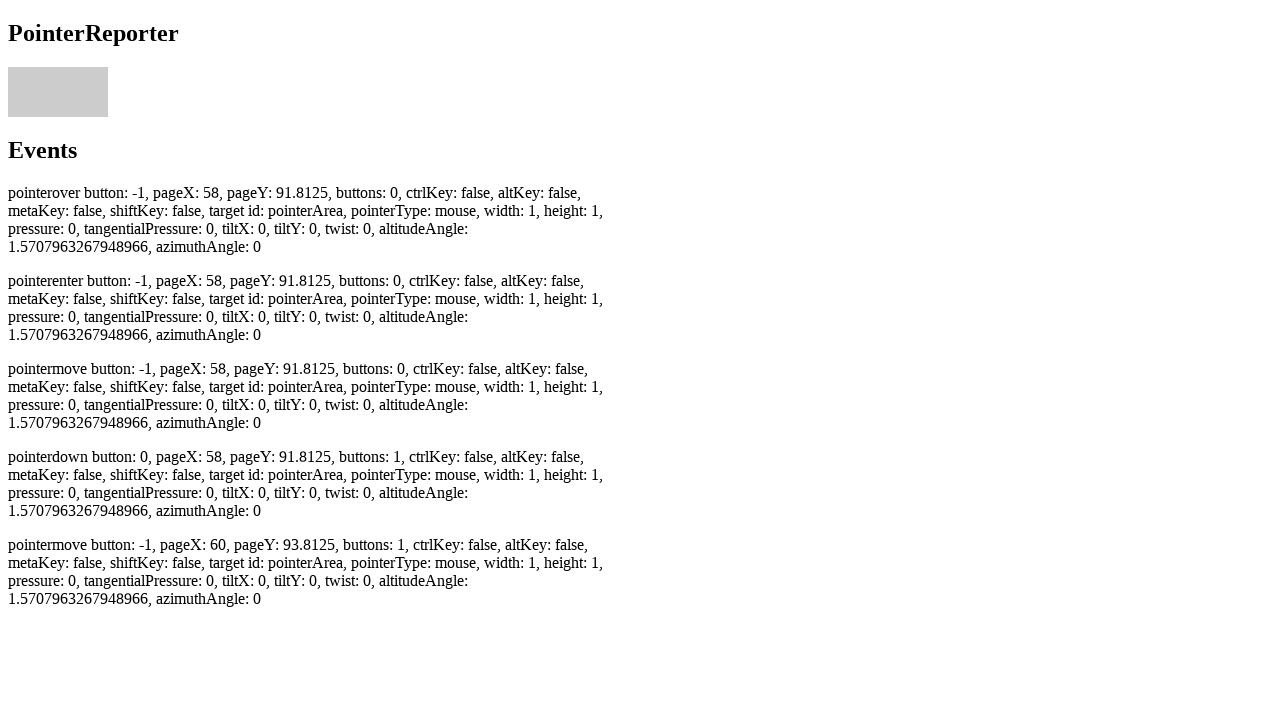

Released mouse button (simulating pen up) at (60, 94)
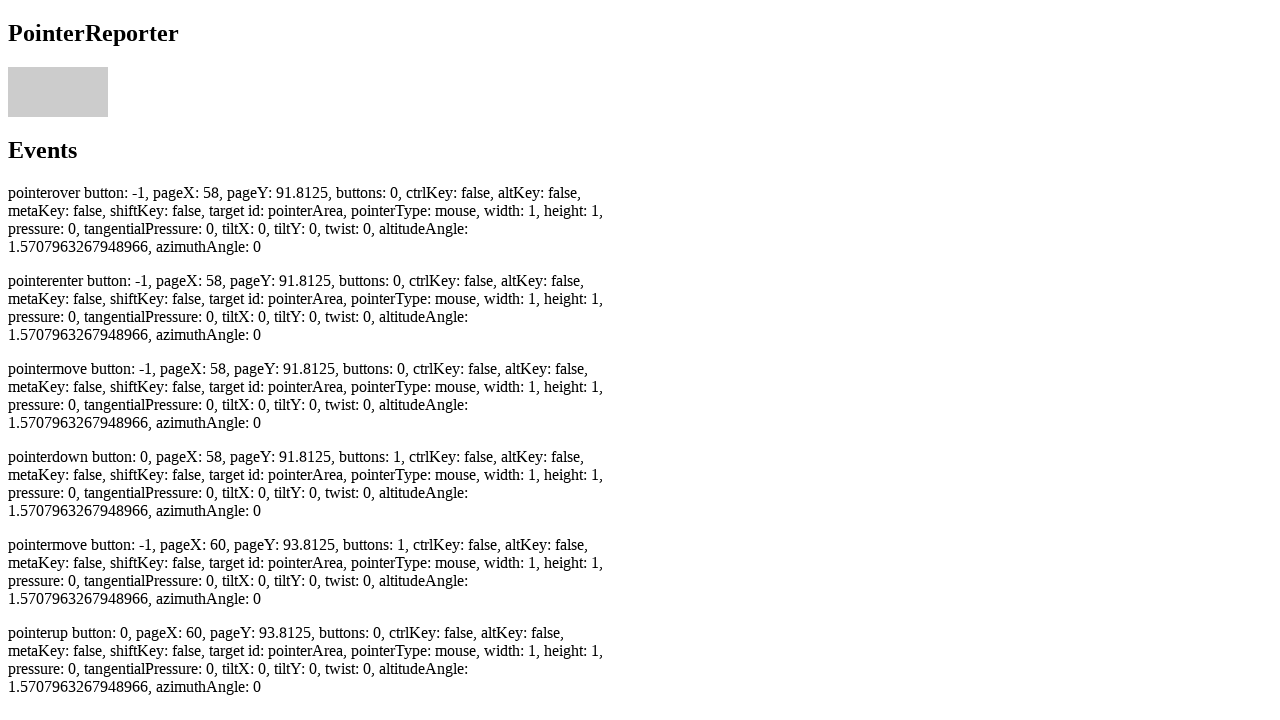

Pointer up event was recorded and displayed
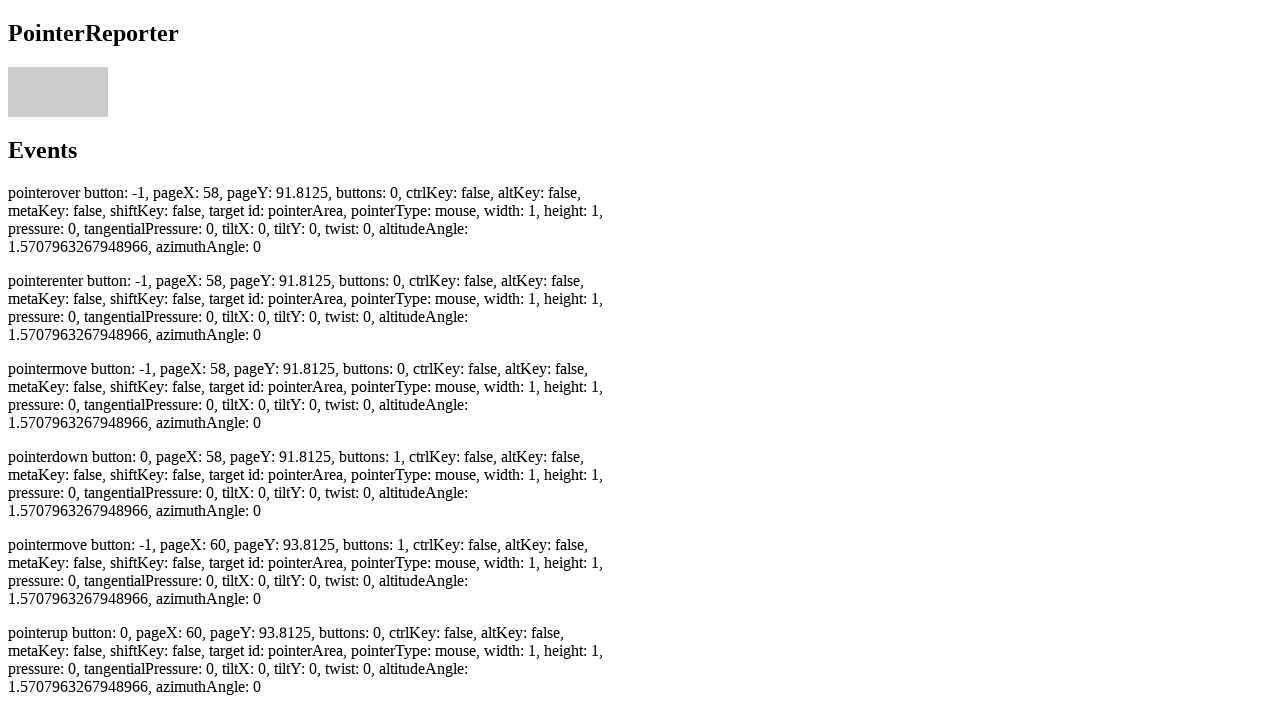

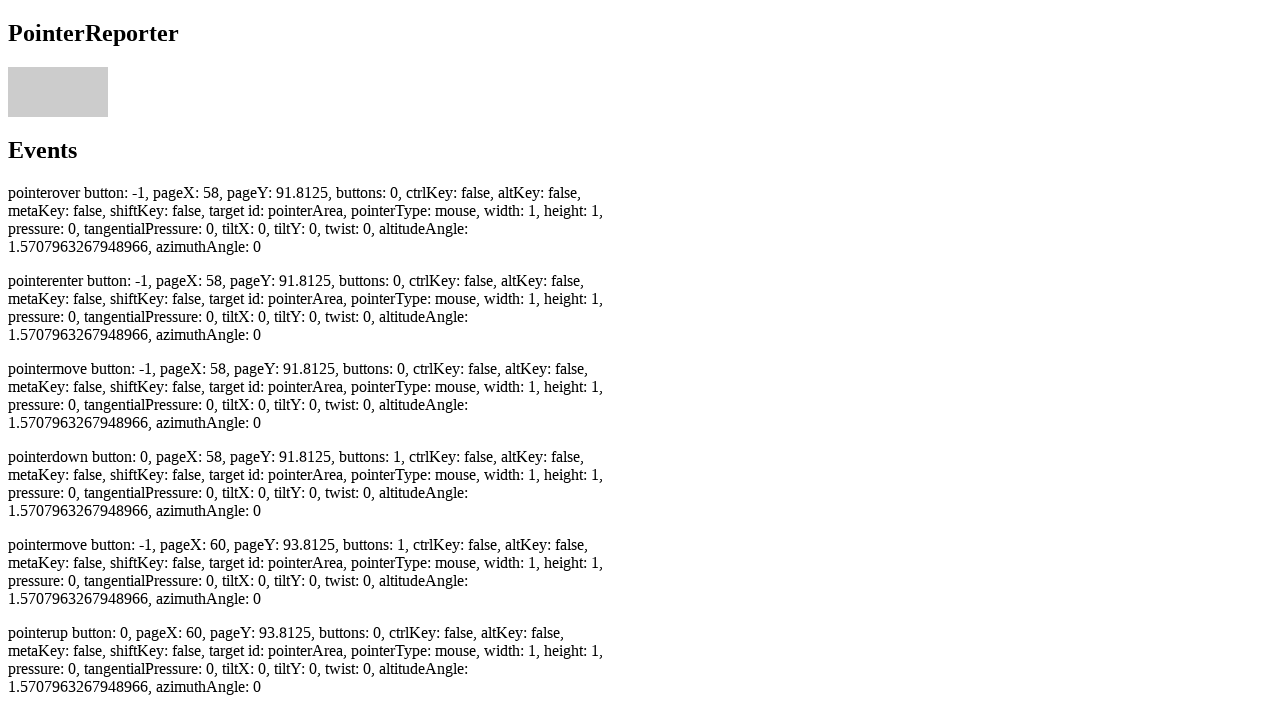